Tests JavaScript alert prompt functionality by entering text into a prompt dialog and verifying the result is displayed on the page

Starting URL: https://demoqa.com/alerts

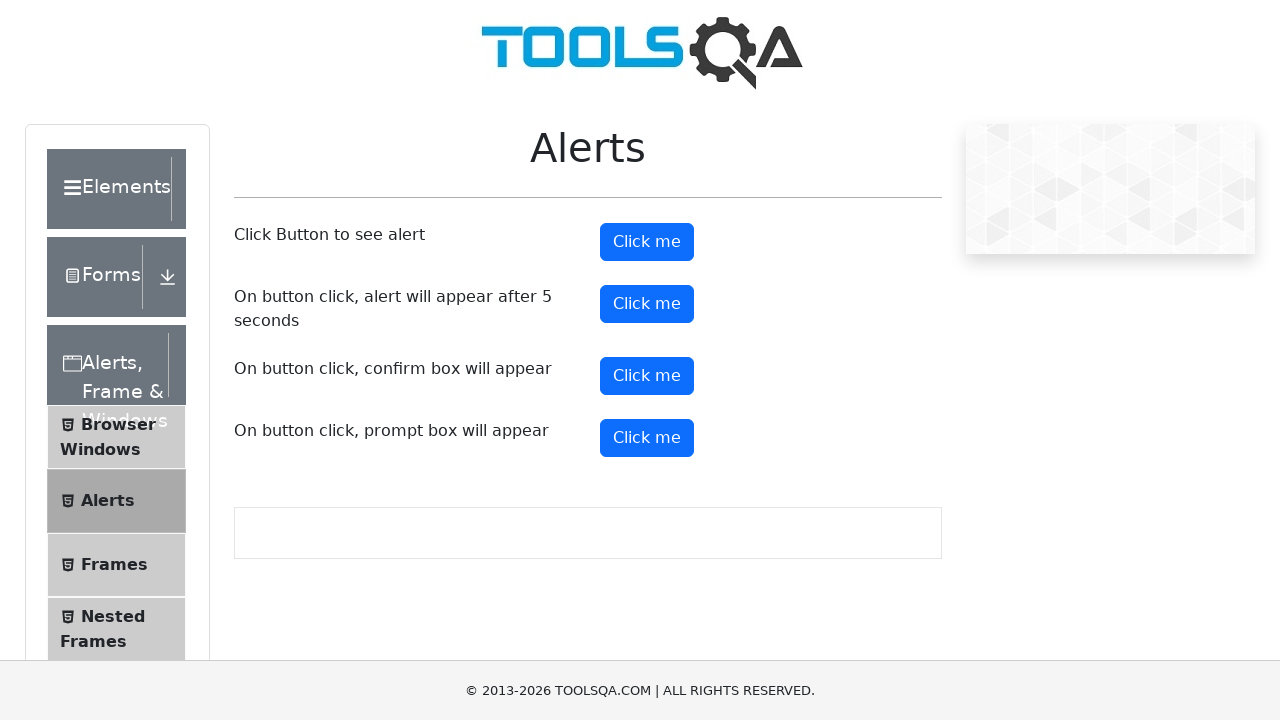

Scrolled down 250px to reveal prompt button
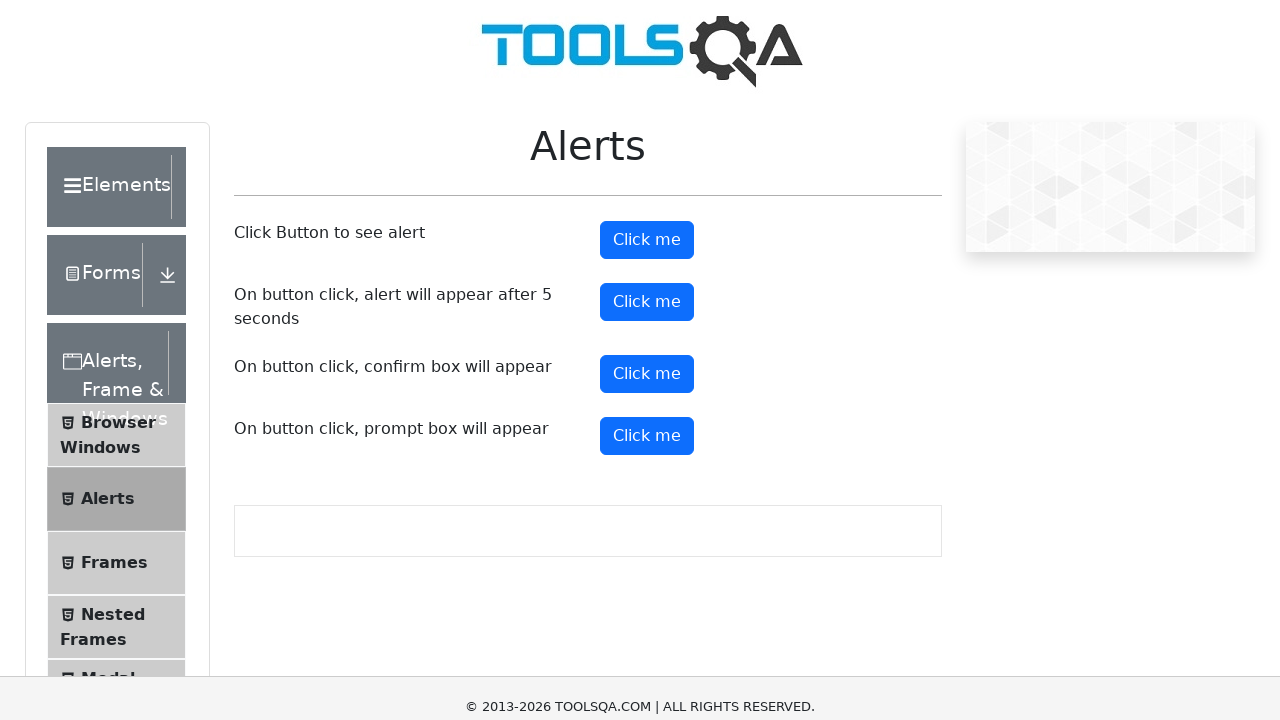

Registered dialog handler to accept prompt with text 'Shaila Apu'
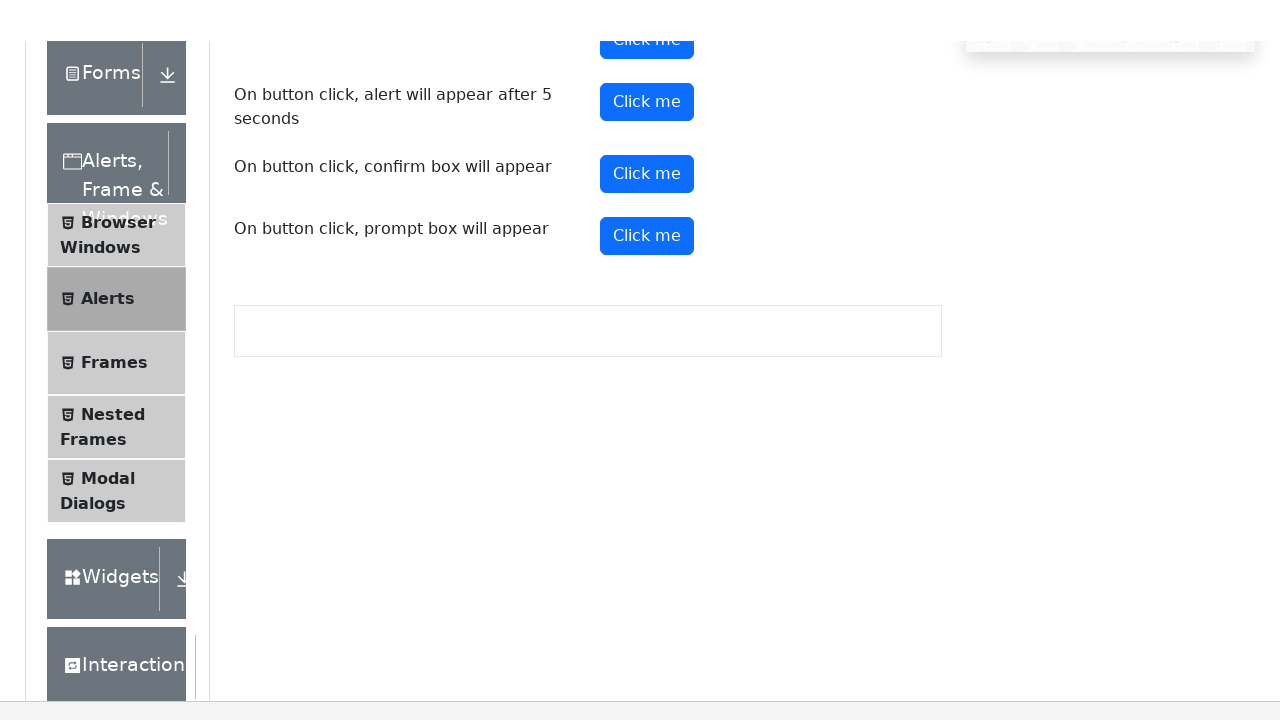

Clicked prompt button to trigger dialog at (647, 188) on #promtButton
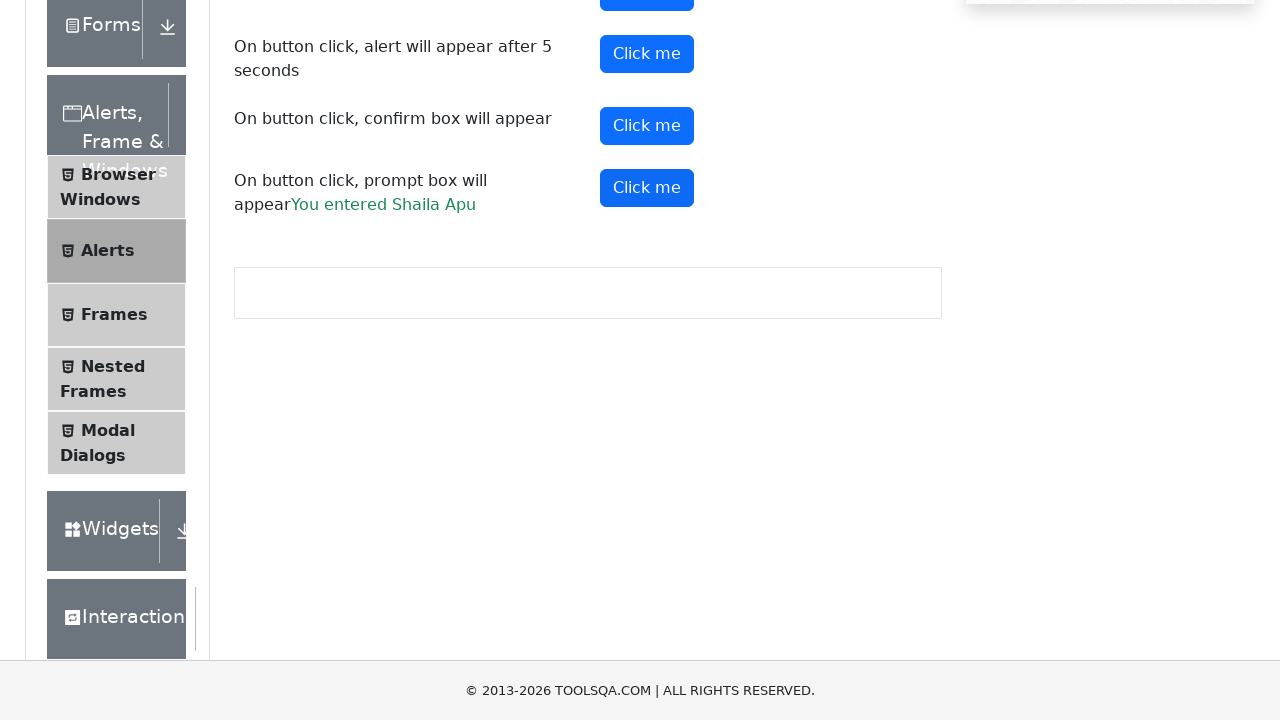

Prompt result element loaded on page
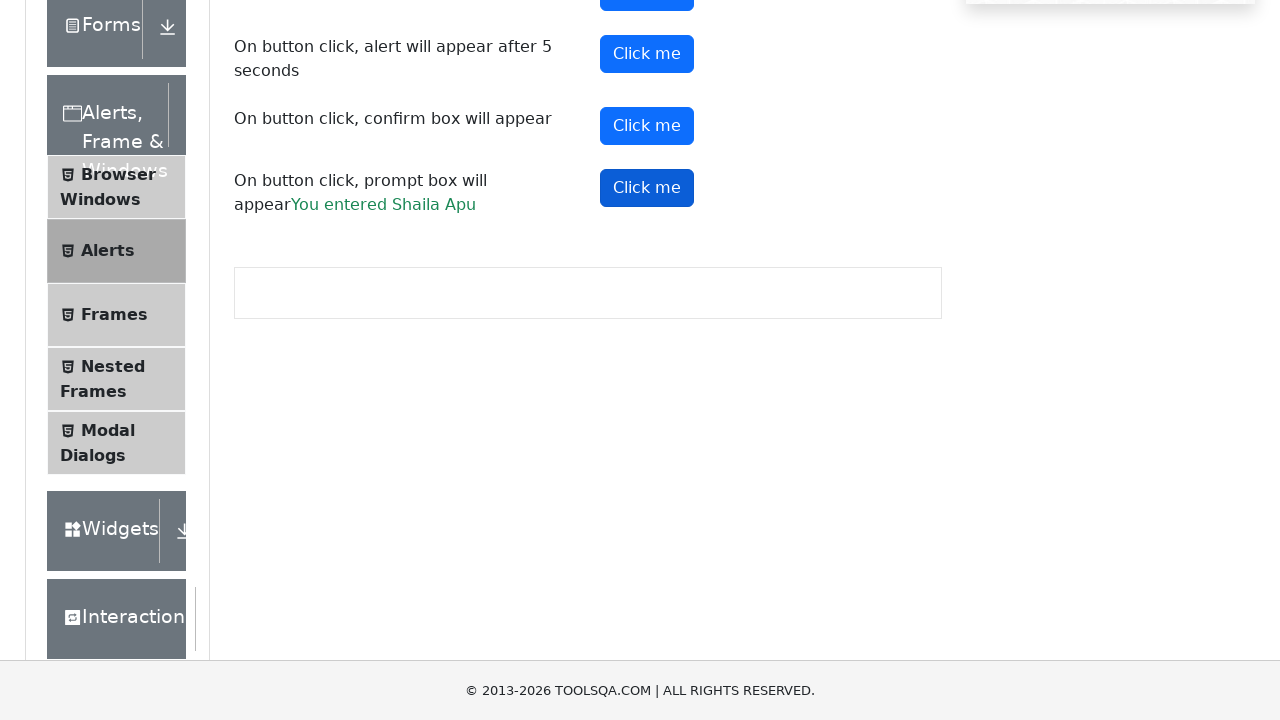

Retrieved prompt result text: You entered Shaila Apu
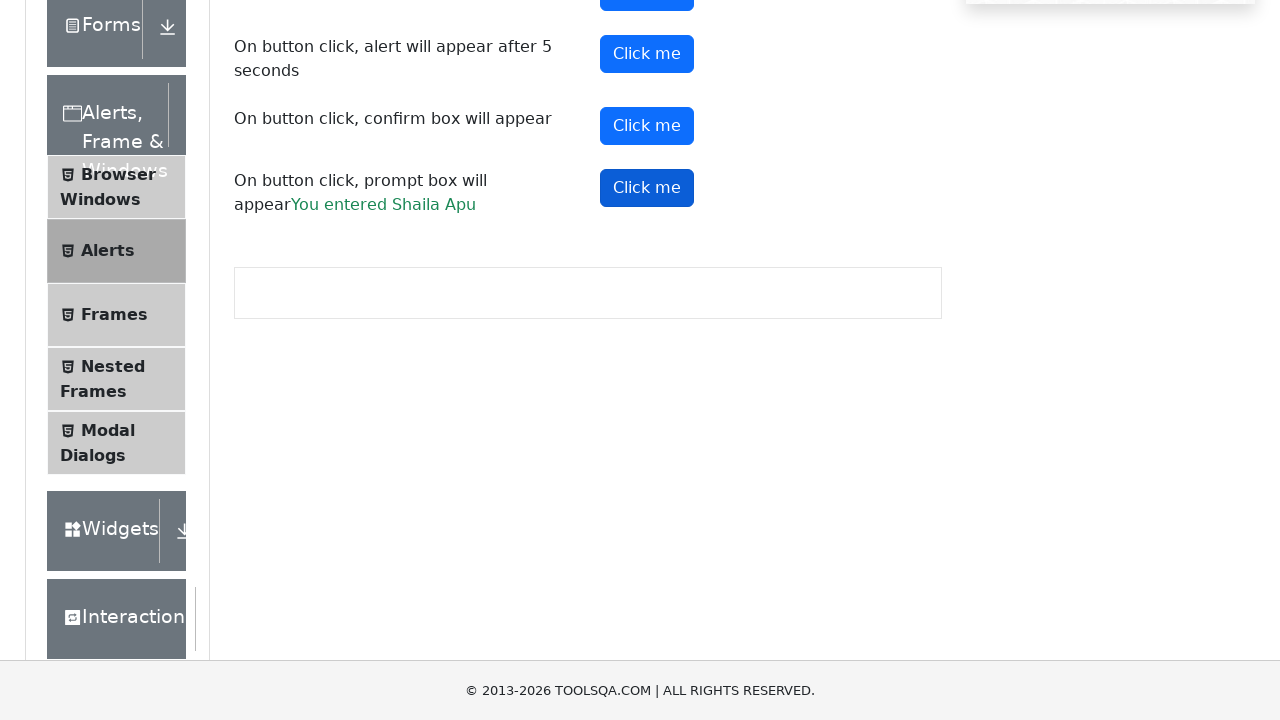

Printed prompt result: You entered Shaila Apu
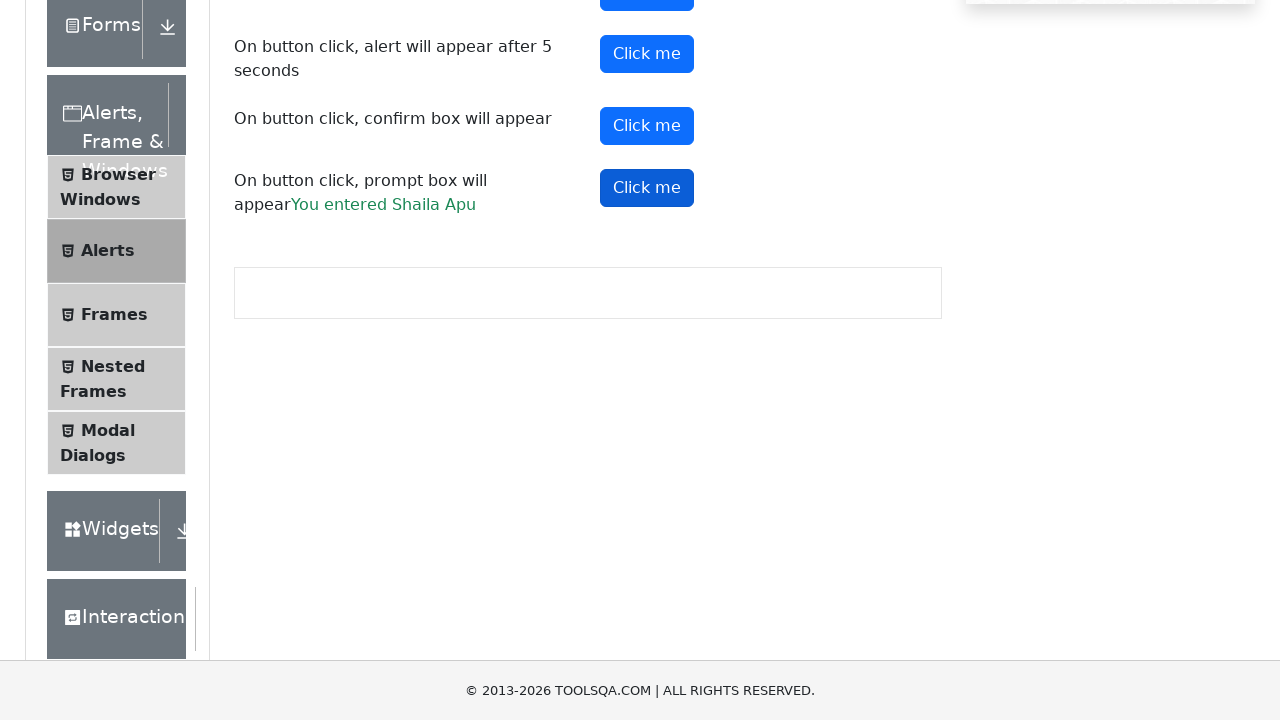

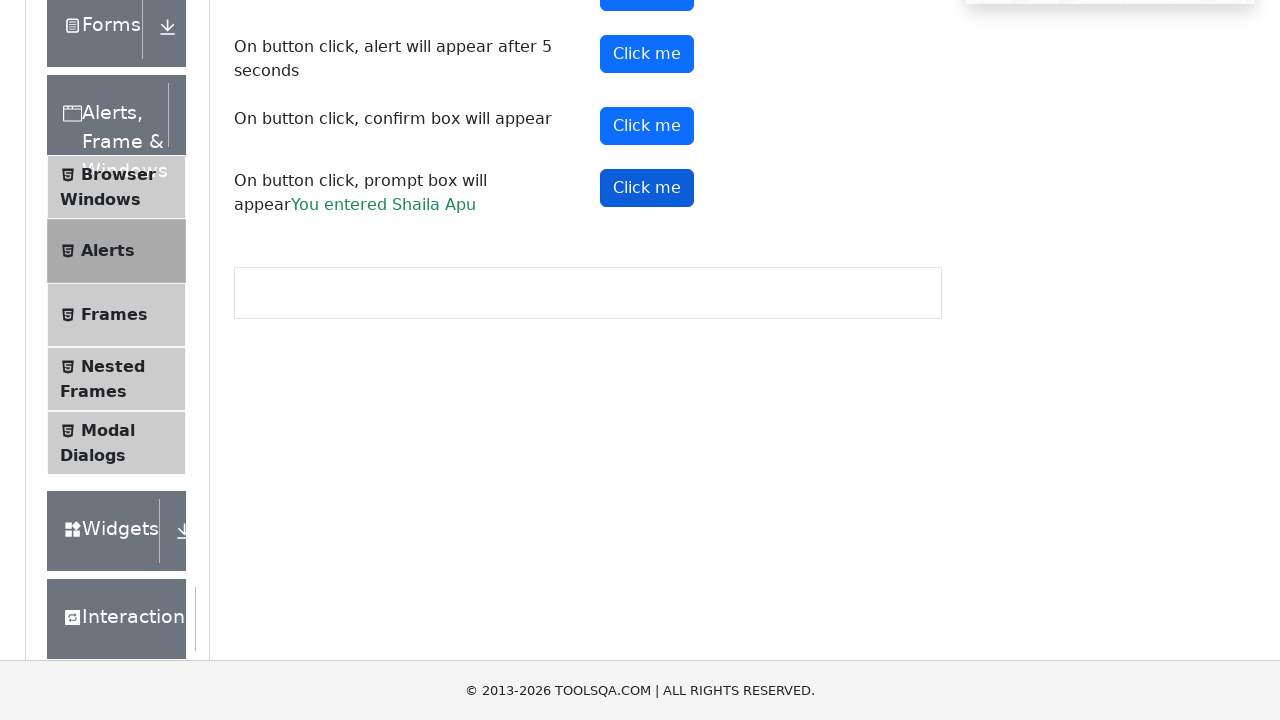